Tests a bootstrap date picker by filling a birthday date field with a specific date value

Starting URL: https://www.lambdatest.com/selenium-playground/bootstrap-date-picker-demo

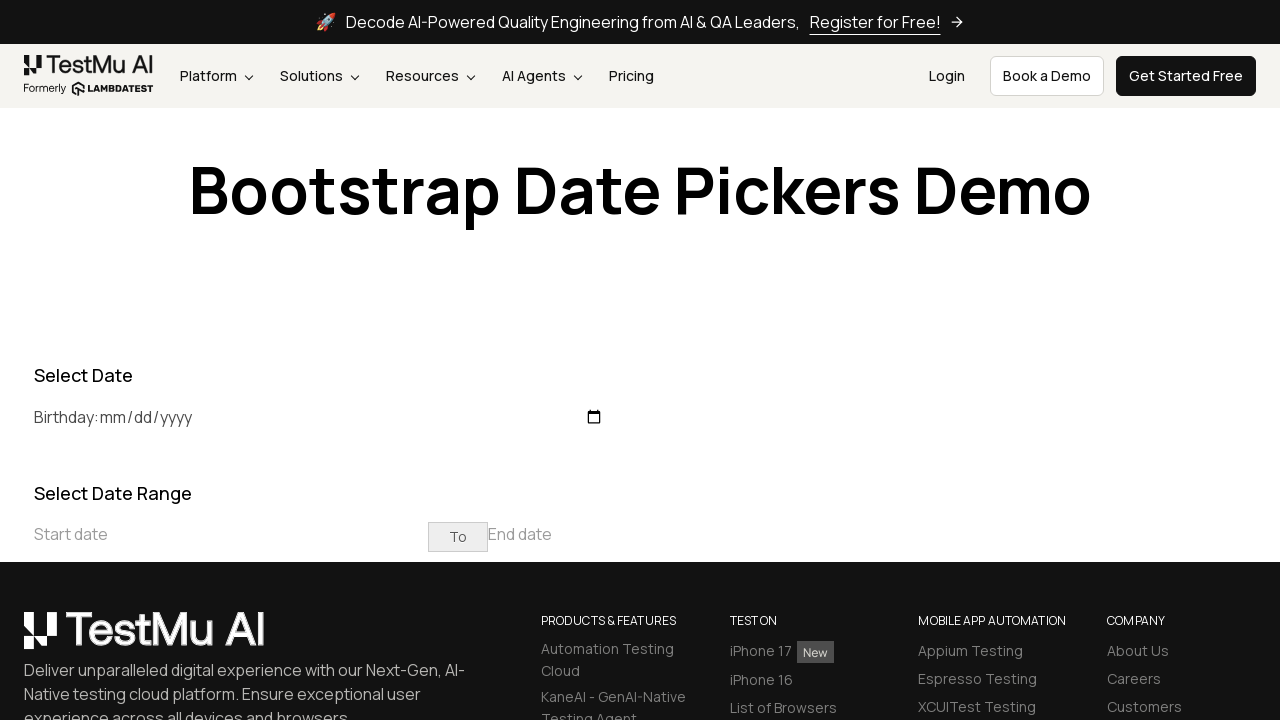

Navigated to bootstrap date picker demo page
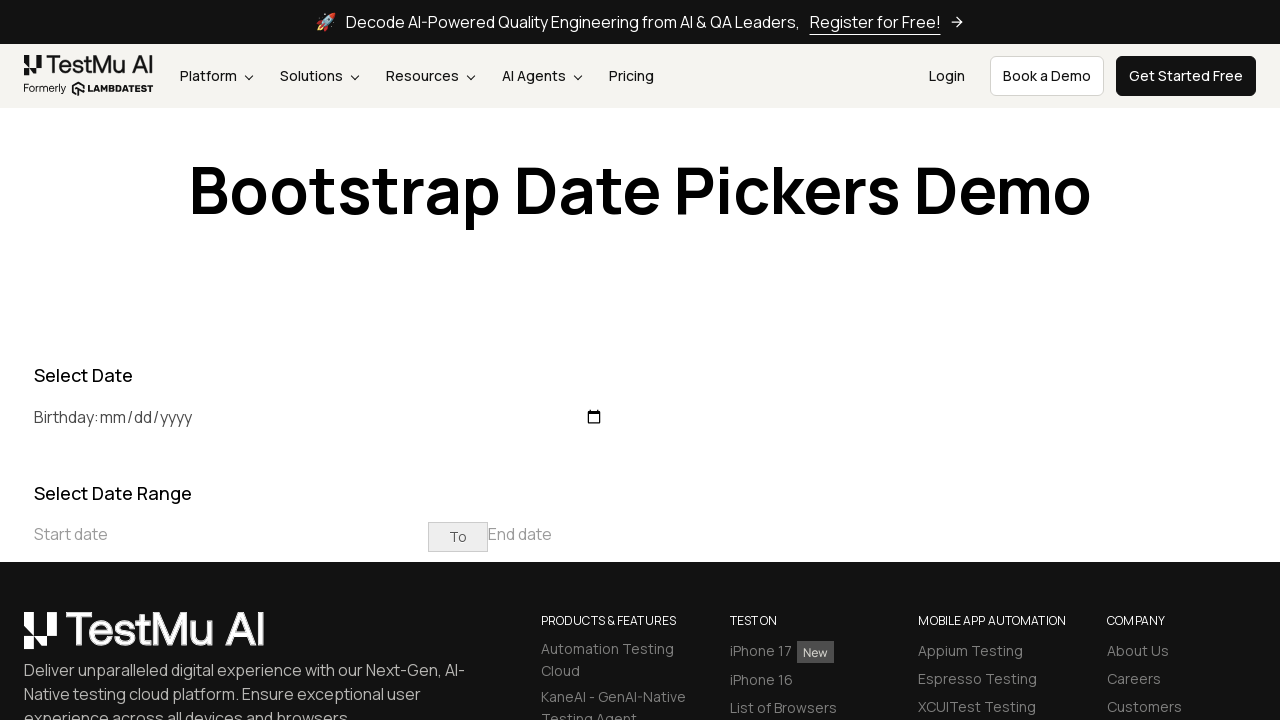

Filled birthday date field with 2016-05-03 on #birthday
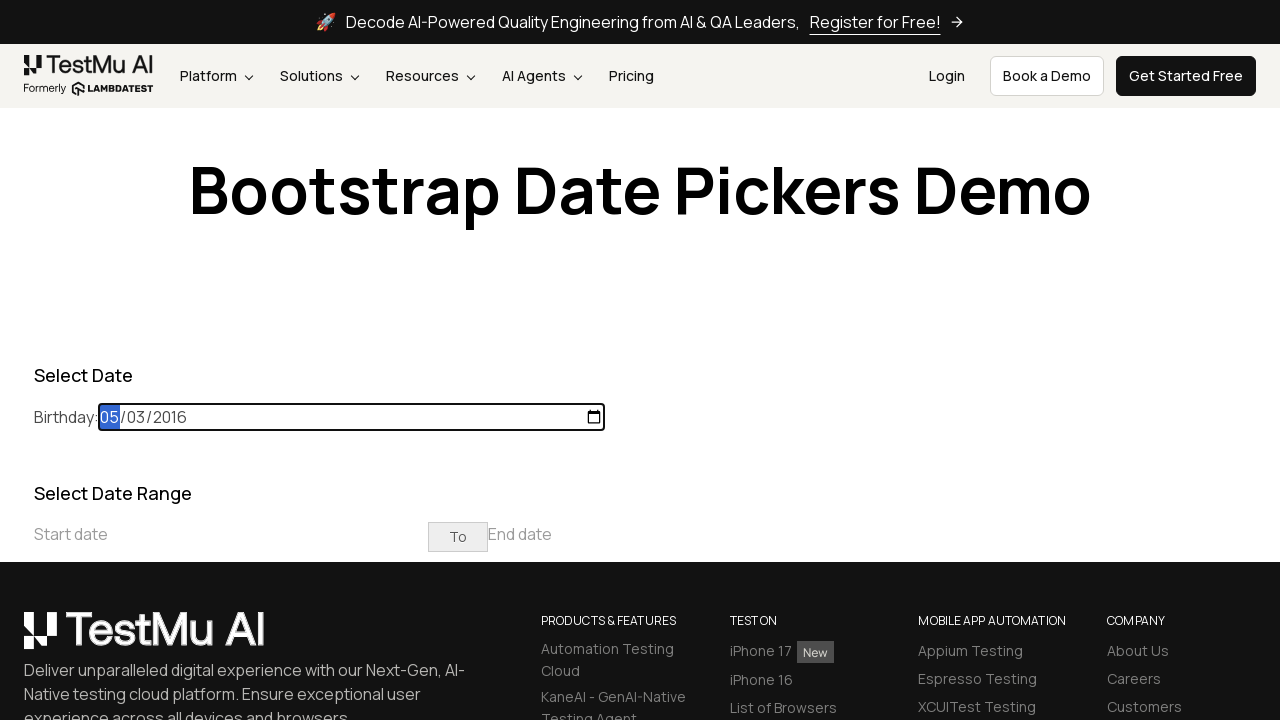

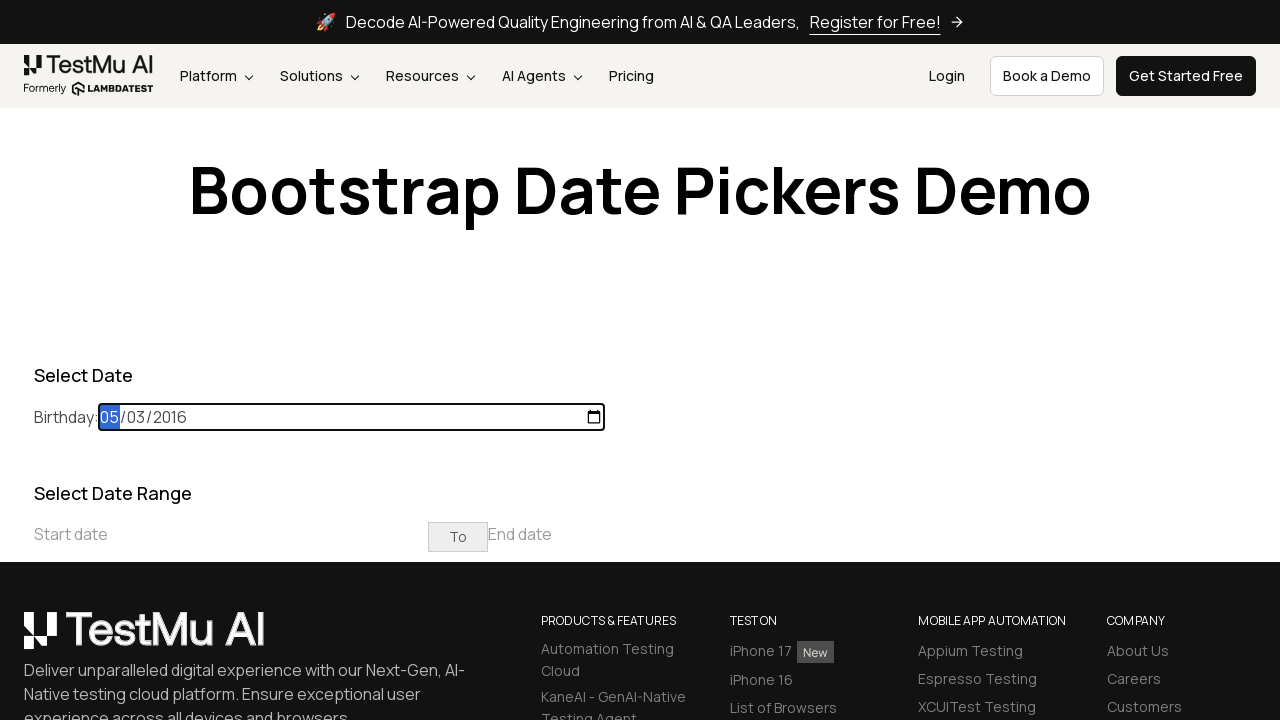